Tests that edits are cancelled when pressing Escape

Starting URL: https://demo.playwright.dev/todomvc

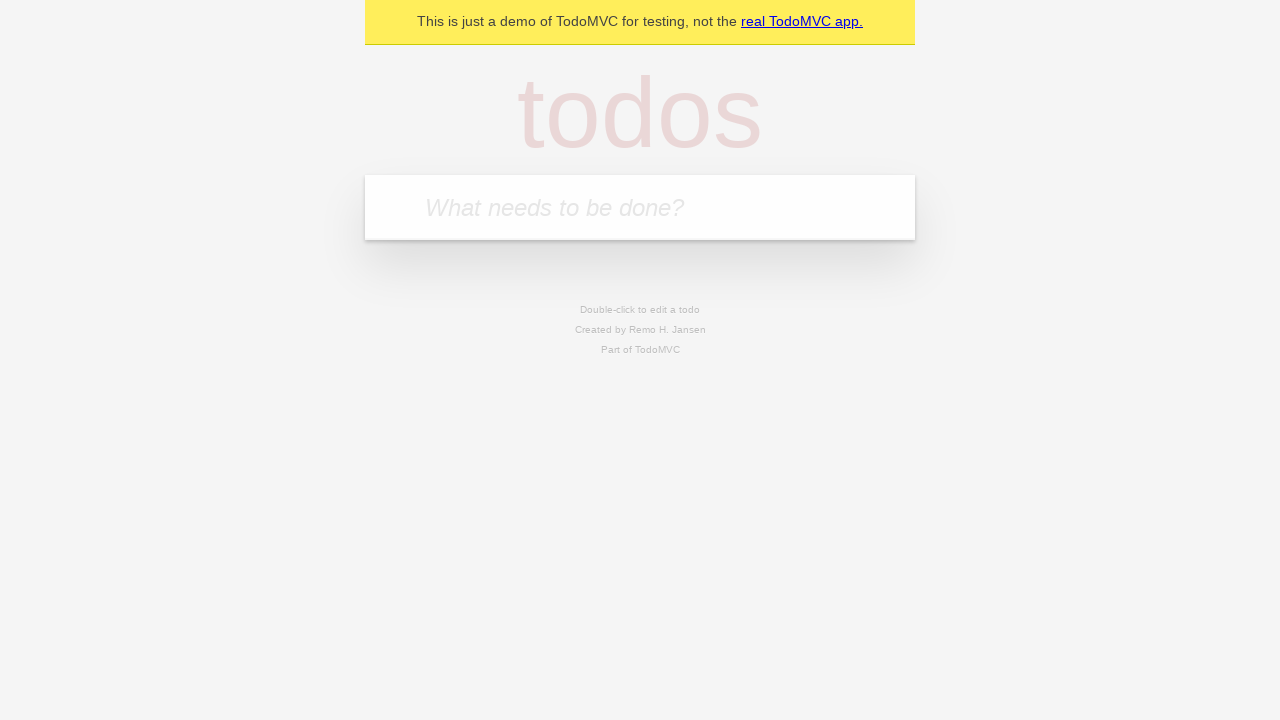

Filled todo input with 'buy some cheese' on internal:attr=[placeholder="What needs to be done?"i]
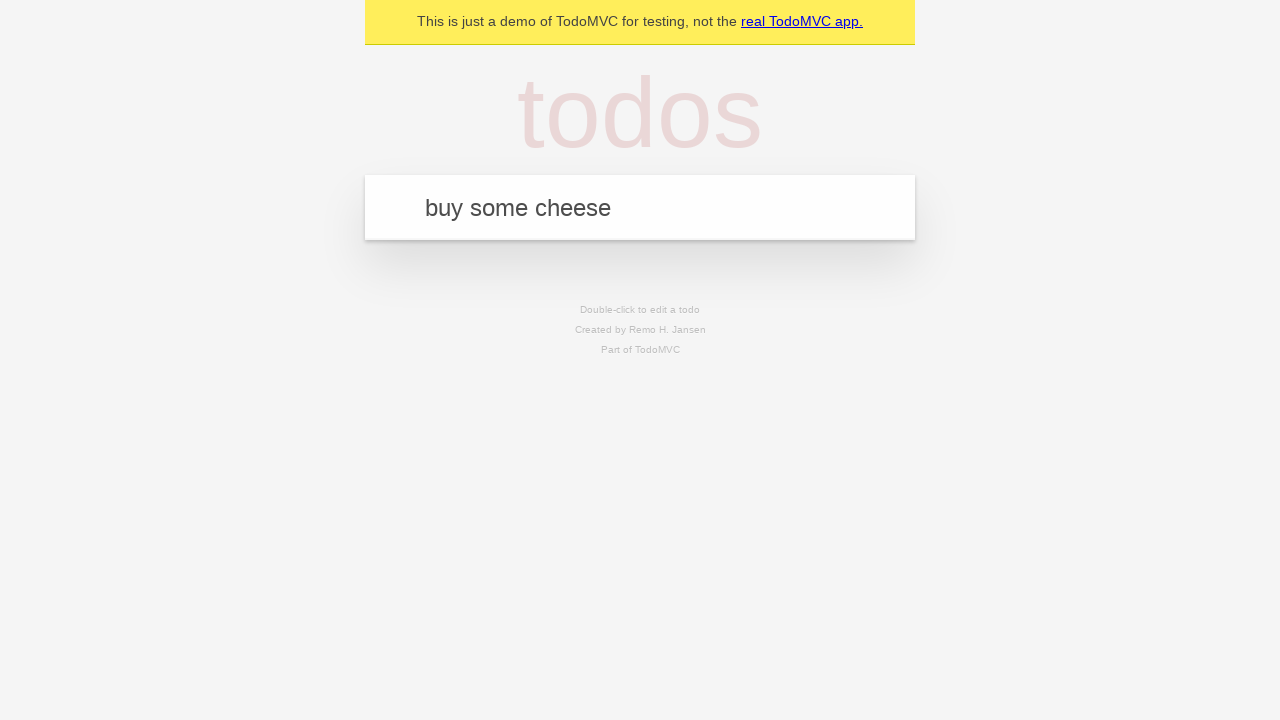

Pressed Enter to create first todo on internal:attr=[placeholder="What needs to be done?"i]
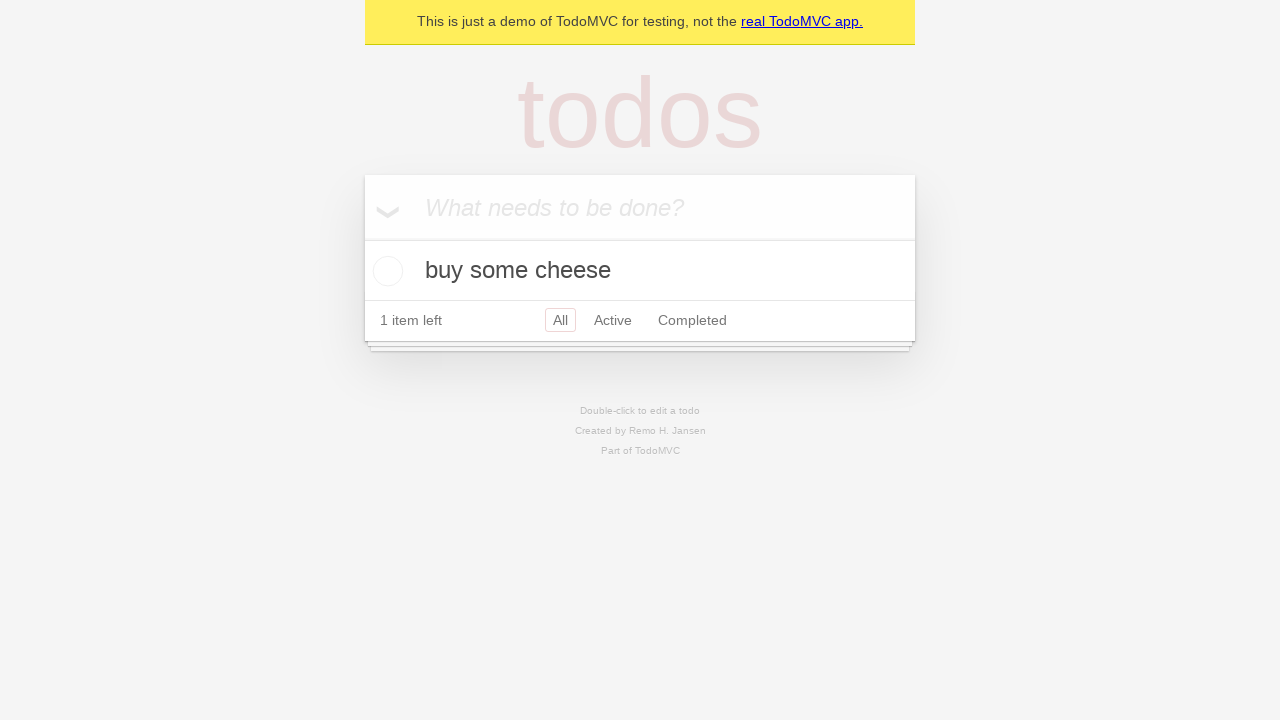

Filled todo input with 'feed the cat' on internal:attr=[placeholder="What needs to be done?"i]
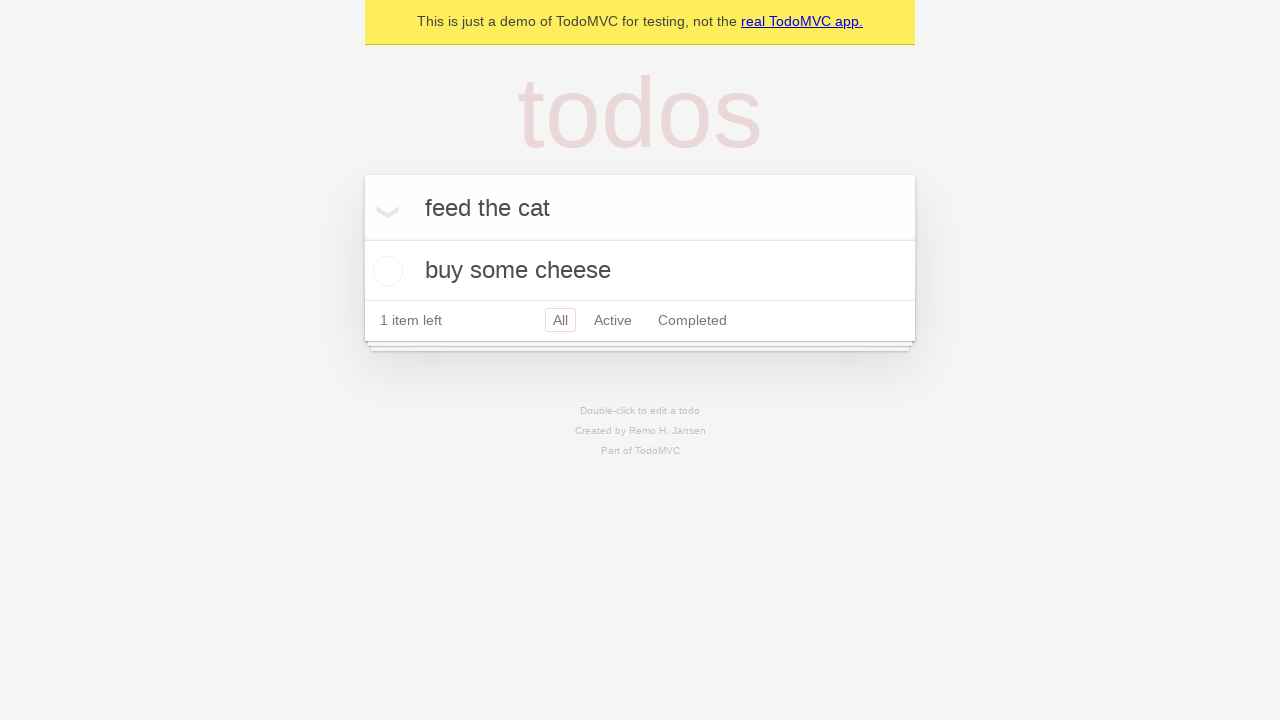

Pressed Enter to create second todo on internal:attr=[placeholder="What needs to be done?"i]
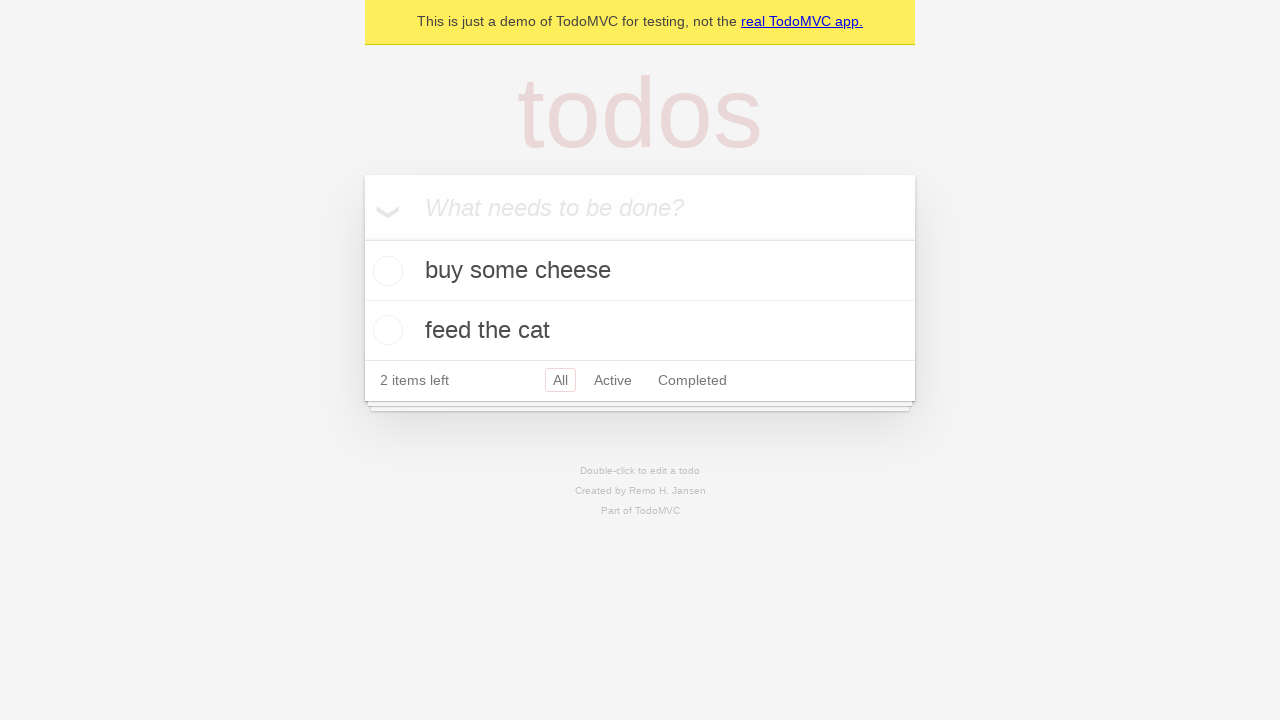

Filled todo input with 'book a doctors appointment' on internal:attr=[placeholder="What needs to be done?"i]
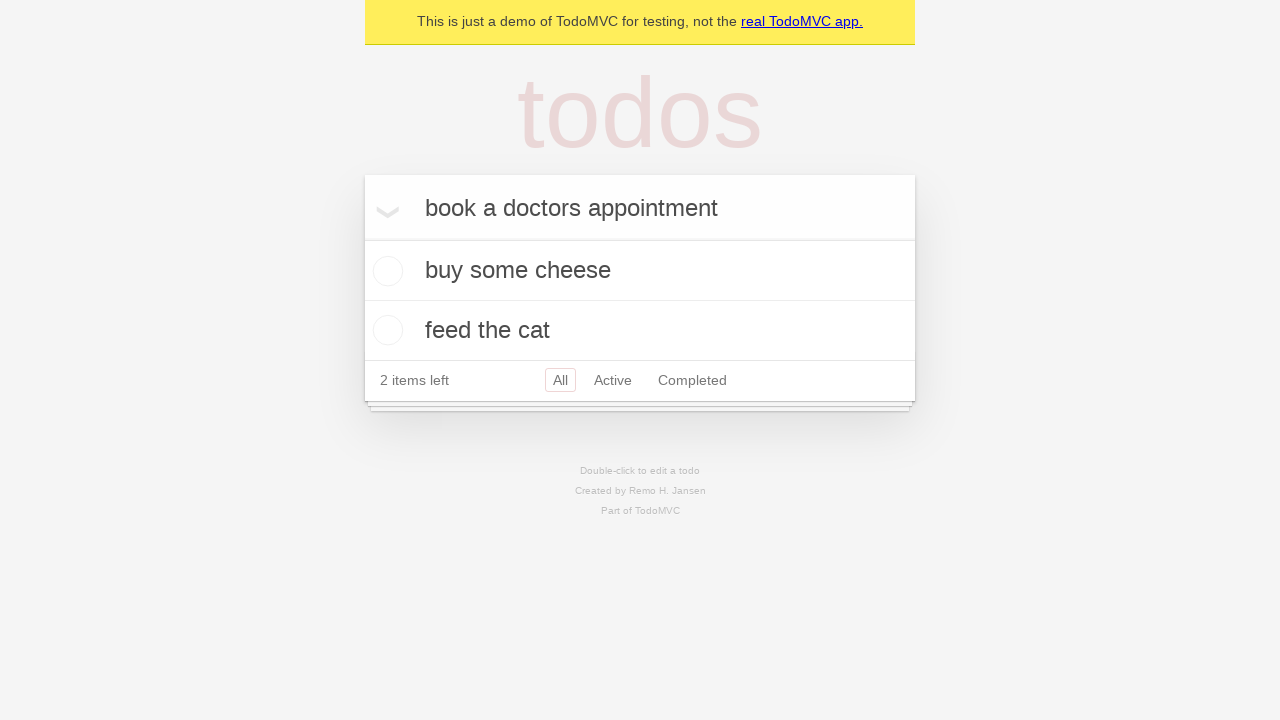

Pressed Enter to create third todo on internal:attr=[placeholder="What needs to be done?"i]
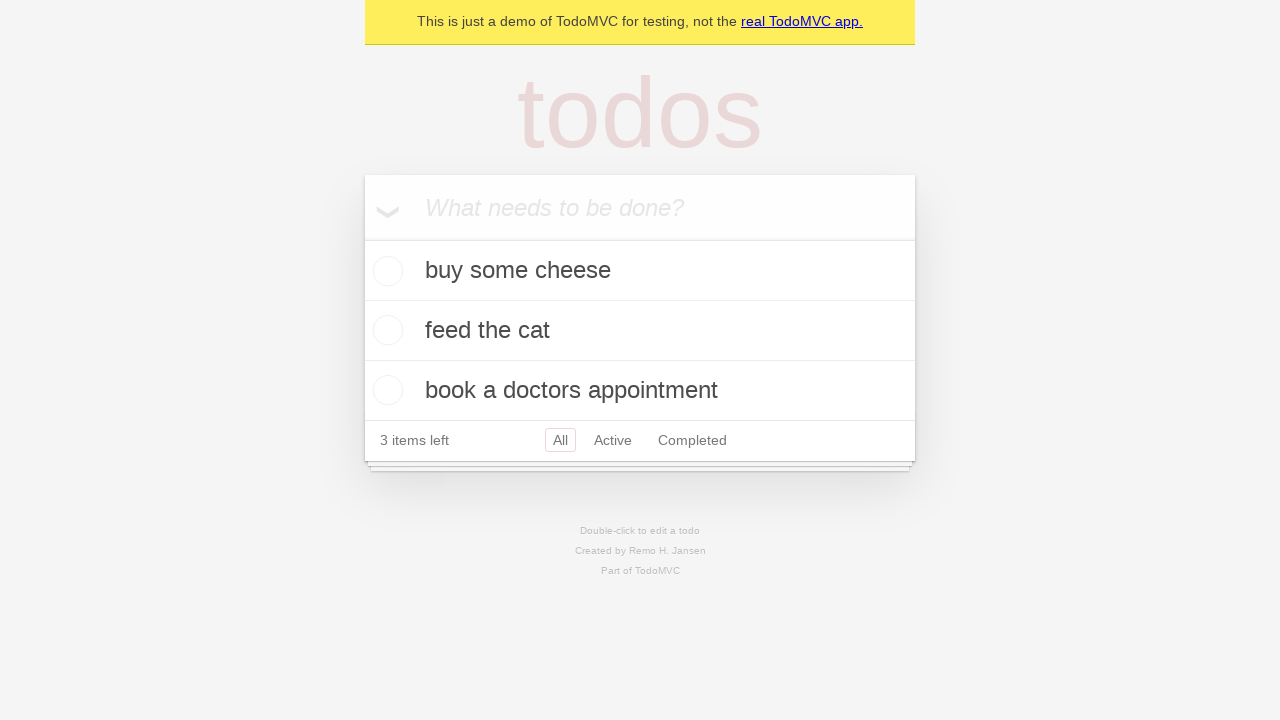

Waited for third todo item to appear
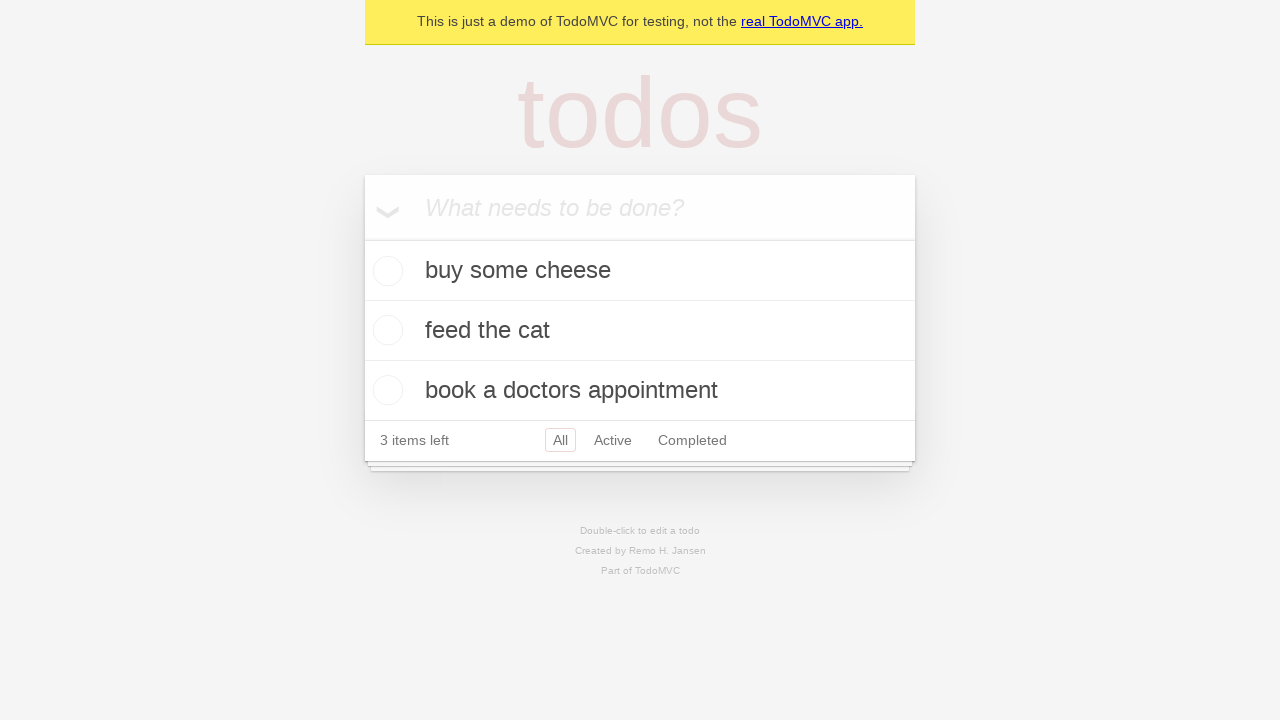

Double-clicked second todo item to enter edit mode at (640, 331) on [data-testid='todo-item'] >> nth=1
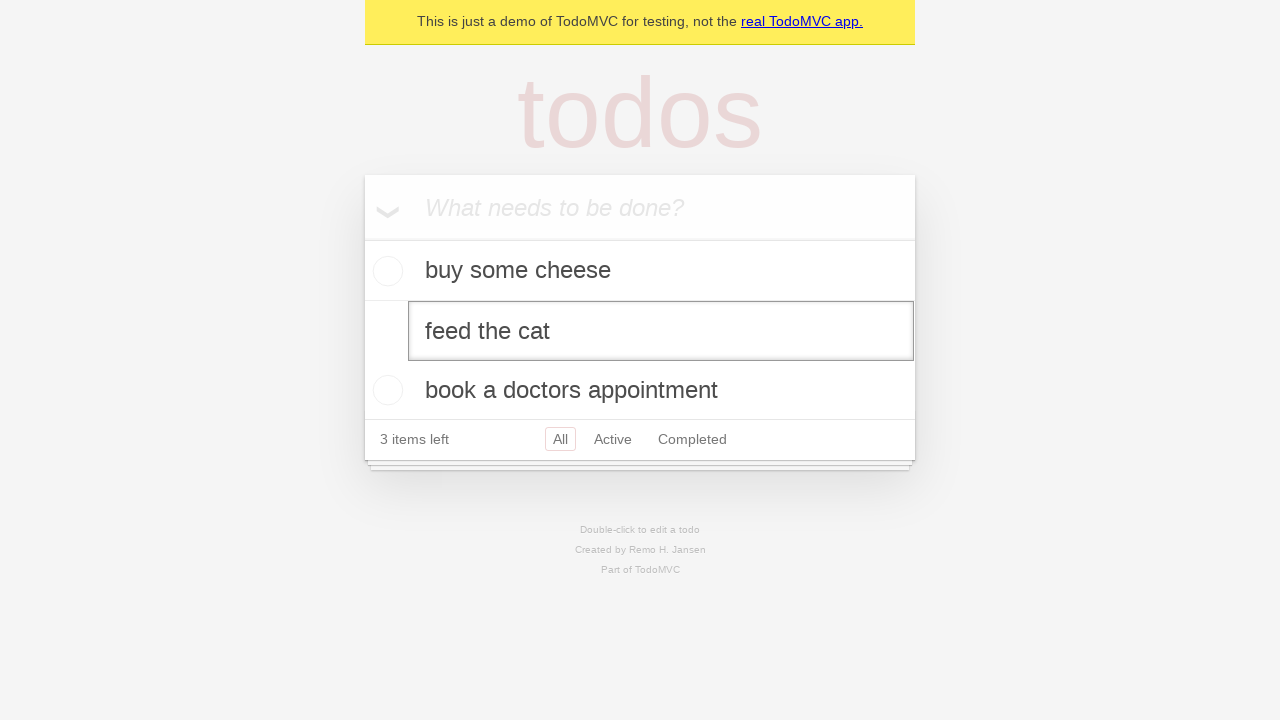

Filled edit textbox with 'buy some sausages' on [data-testid='todo-item'] >> nth=1 >> internal:role=textbox[name="Edit"i]
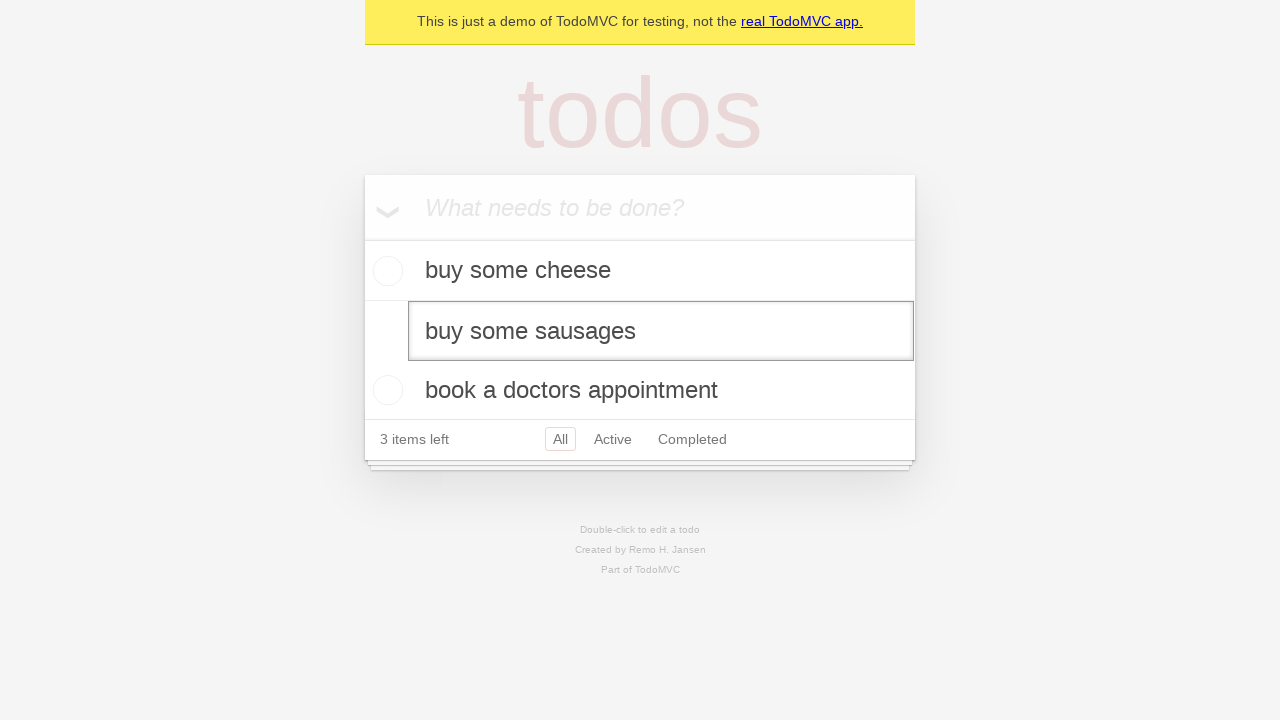

Pressed Escape to cancel edit and verify changes are discarded on [data-testid='todo-item'] >> nth=1 >> internal:role=textbox[name="Edit"i]
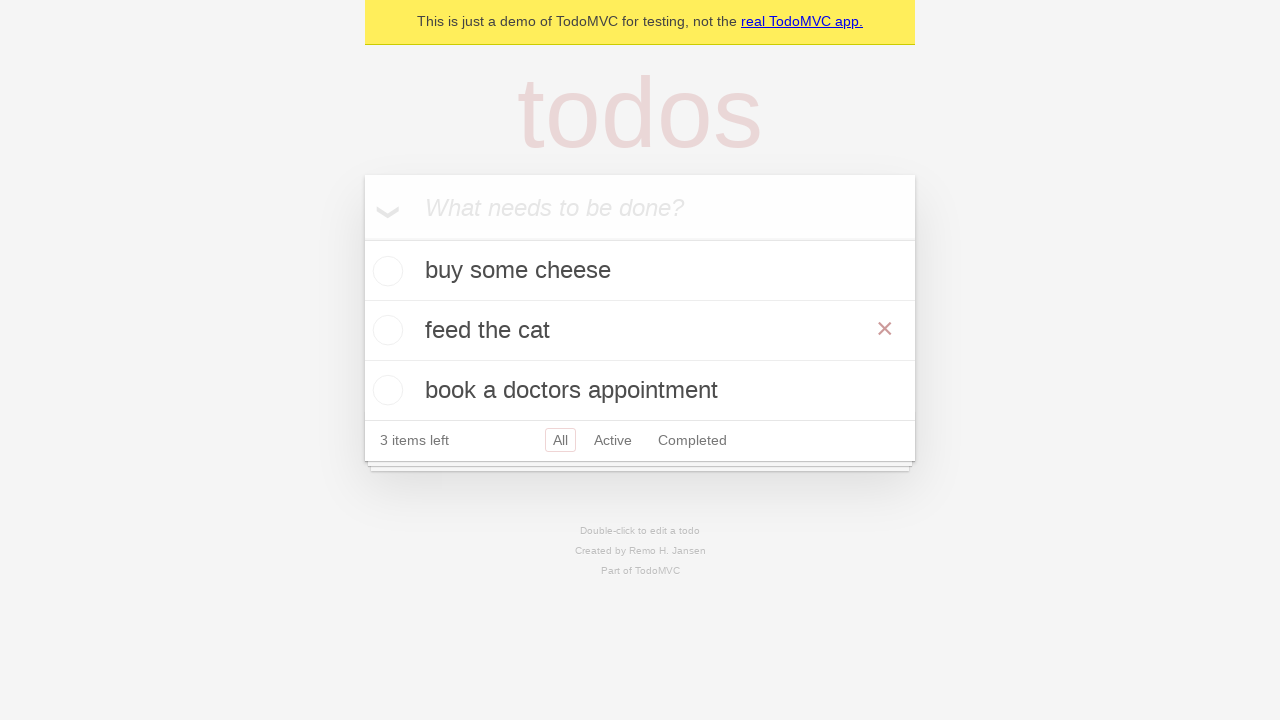

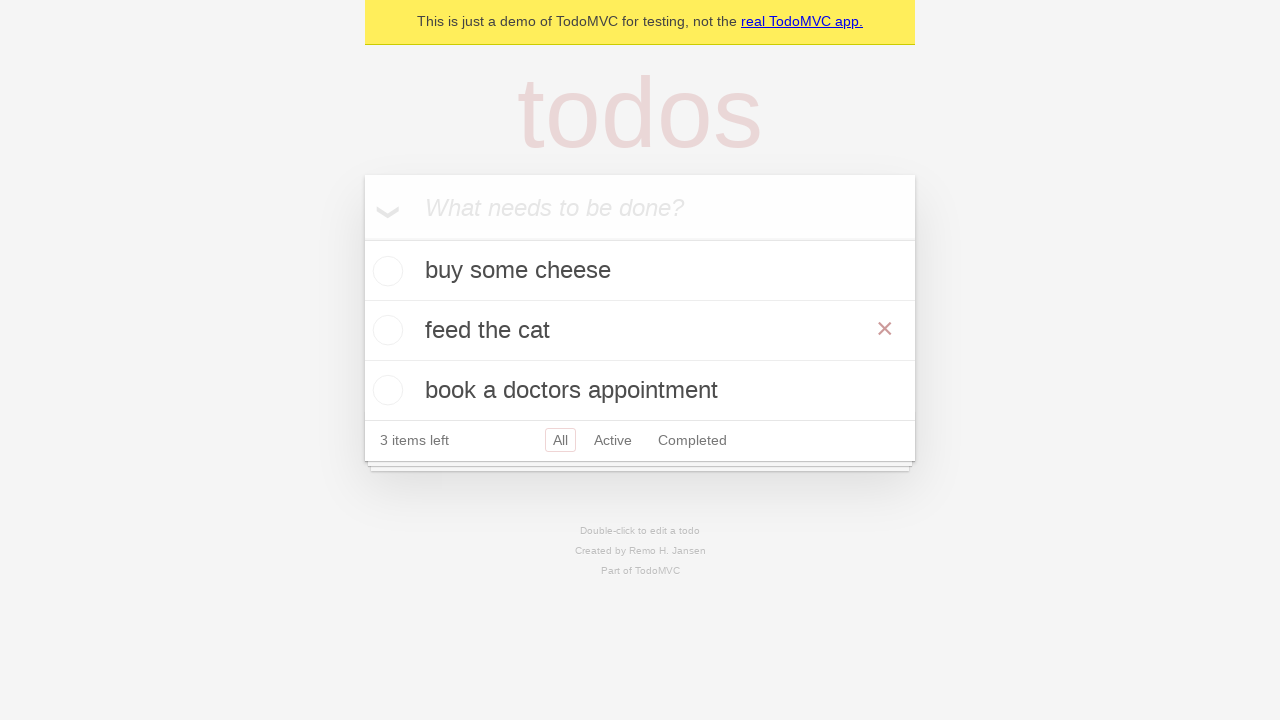